Tests right-click context menu functionality by right-clicking a button, selecting the Copy option from the context menu, and dismissing the resulting alert

Starting URL: https://swisnl.github.io/jQuery-contextMenu/demo.html

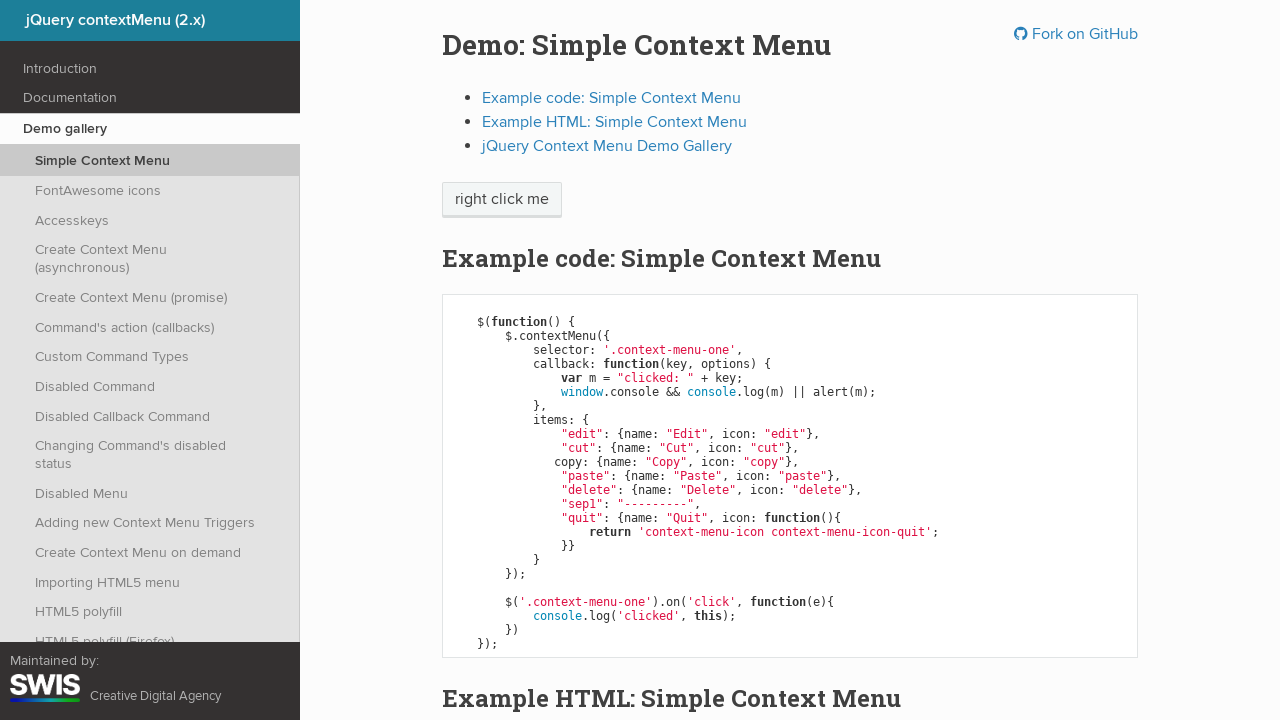

Located the context menu button element
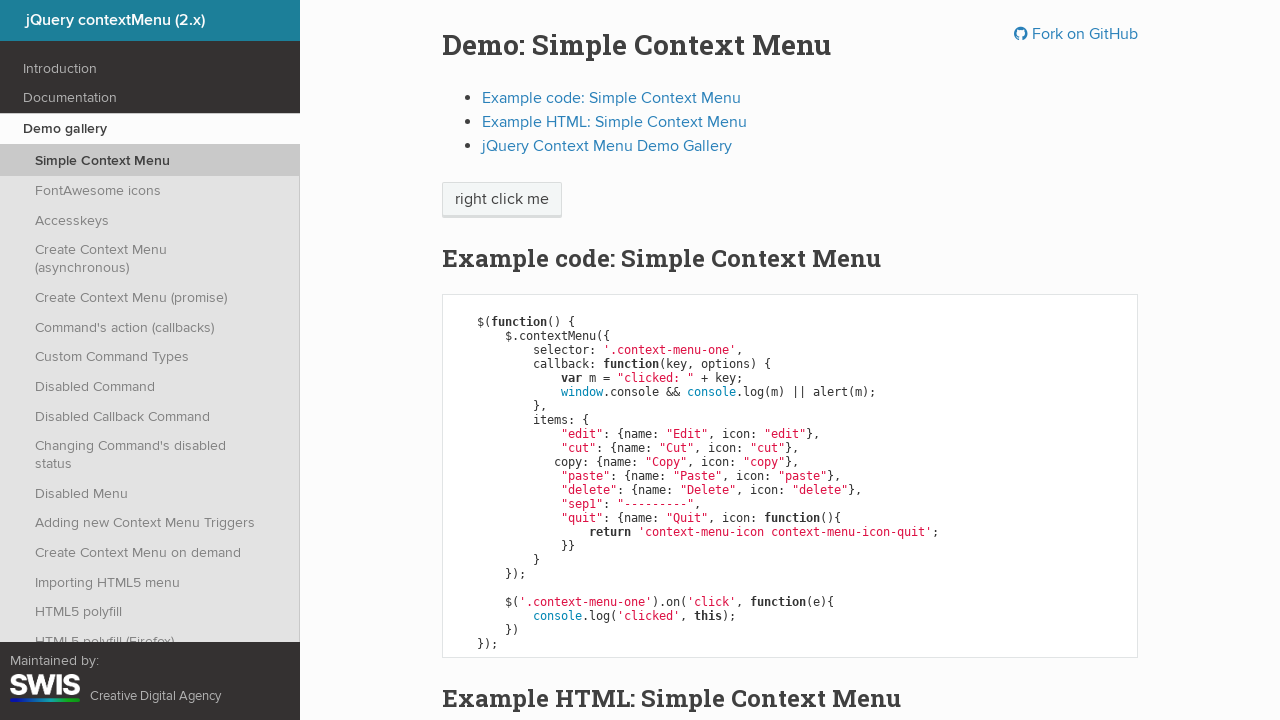

Right-clicked on the context menu button at (502, 200) on xpath=//span[@class='context-menu-one btn btn-neutral']
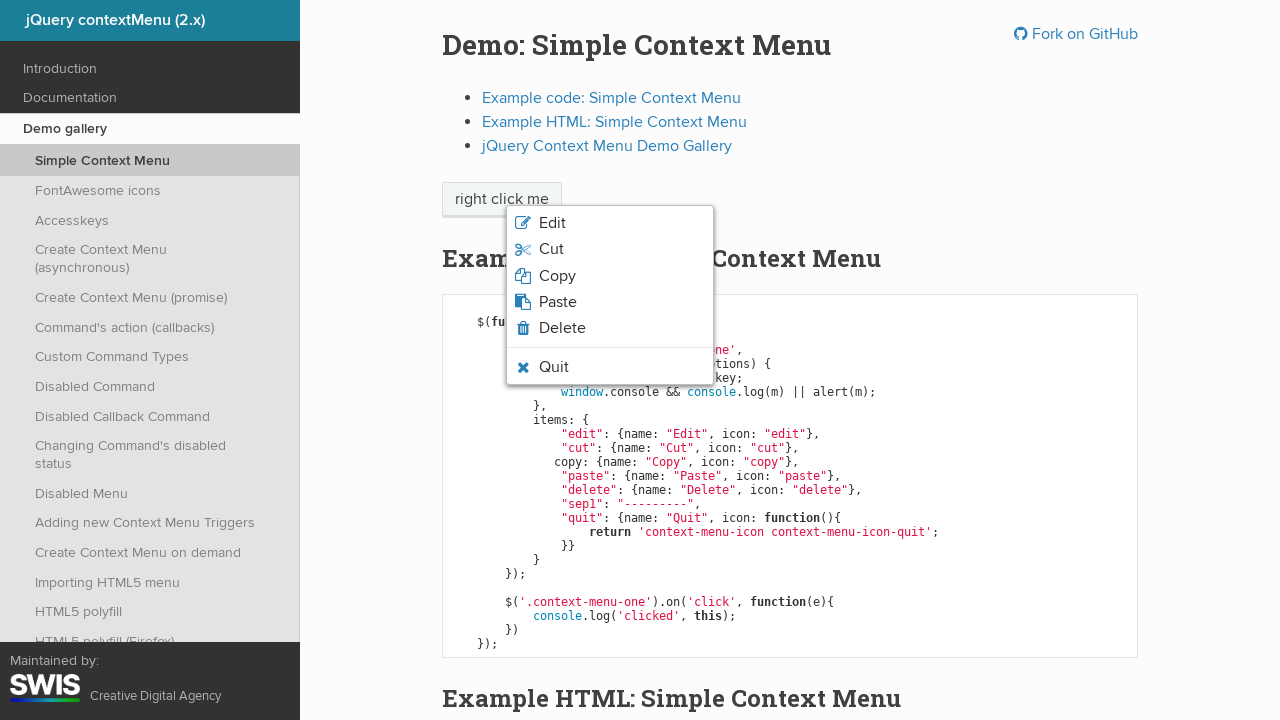

Selected Copy option from the context menu at (557, 276) on xpath=//span[normalize-space()='Copy']
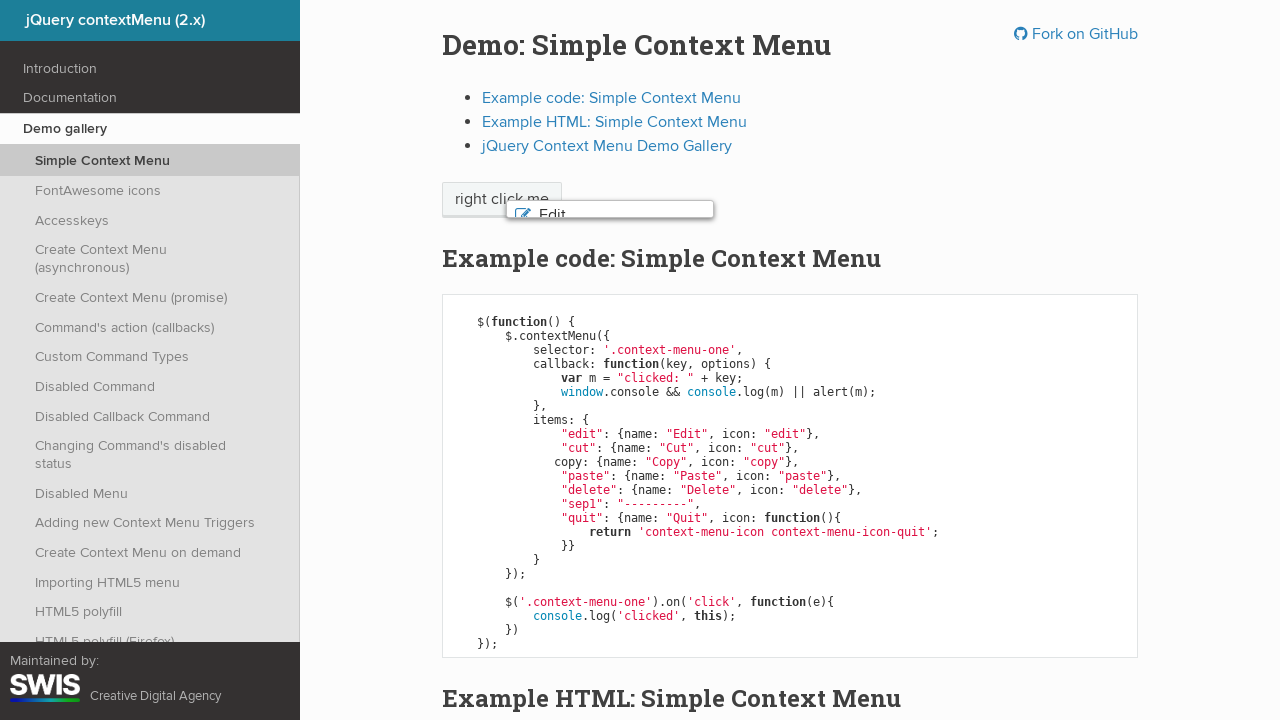

Accepted the alert dialog
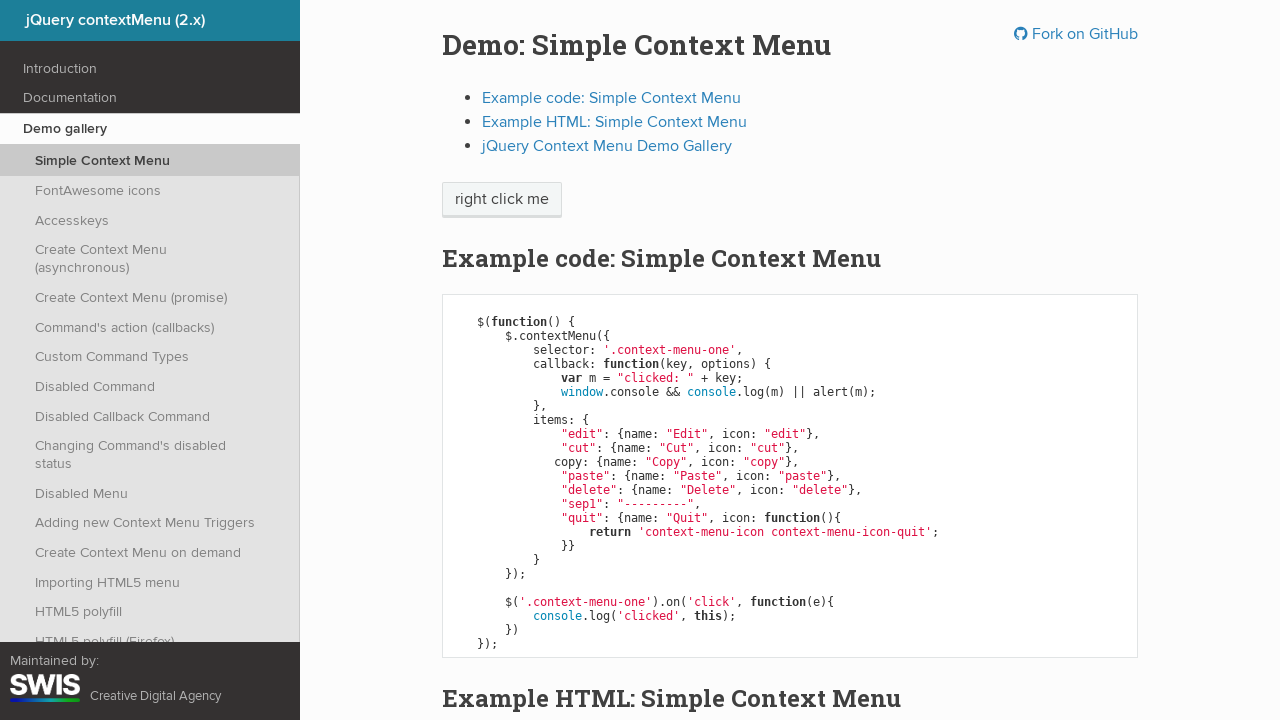

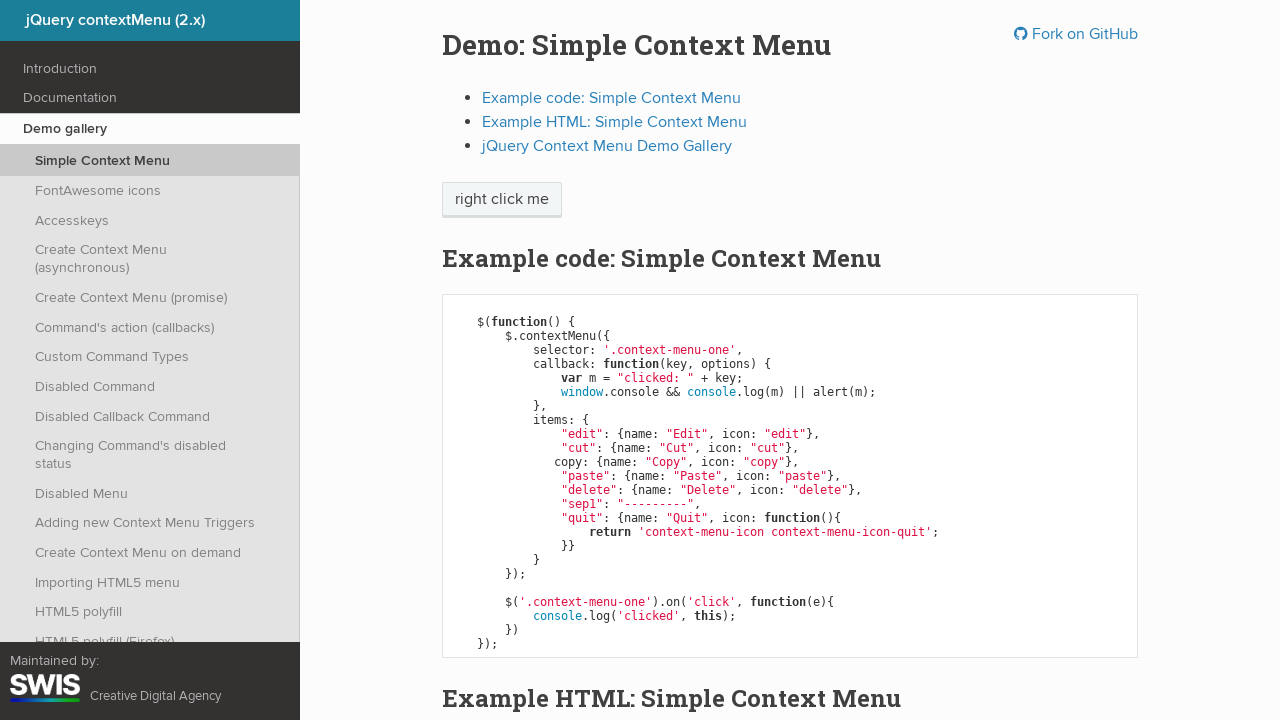